Tests jQuery UI datepicker by opening the calendar, navigating to the previous month, and selecting day 30

Starting URL: https://jqueryui.com/datepicker/

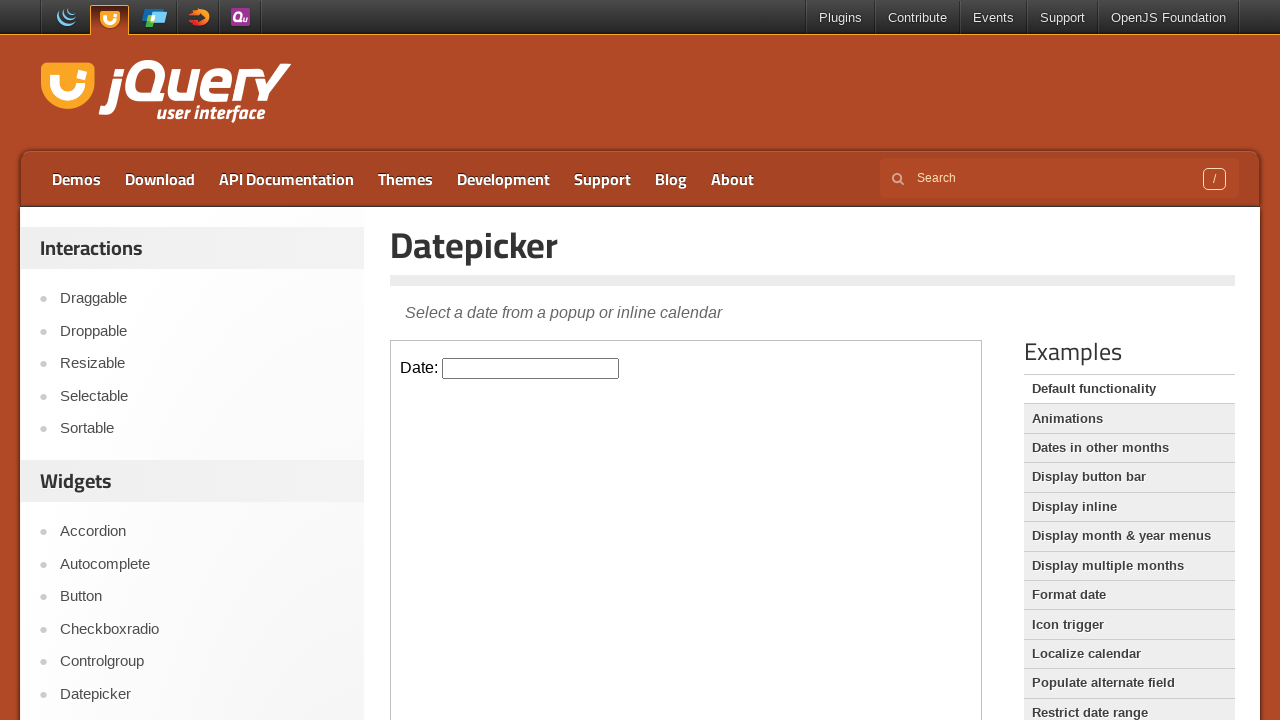

Clicked datepicker input field in iframe at (531, 368) on iframe >> nth=0 >> internal:control=enter-frame >> #datepicker
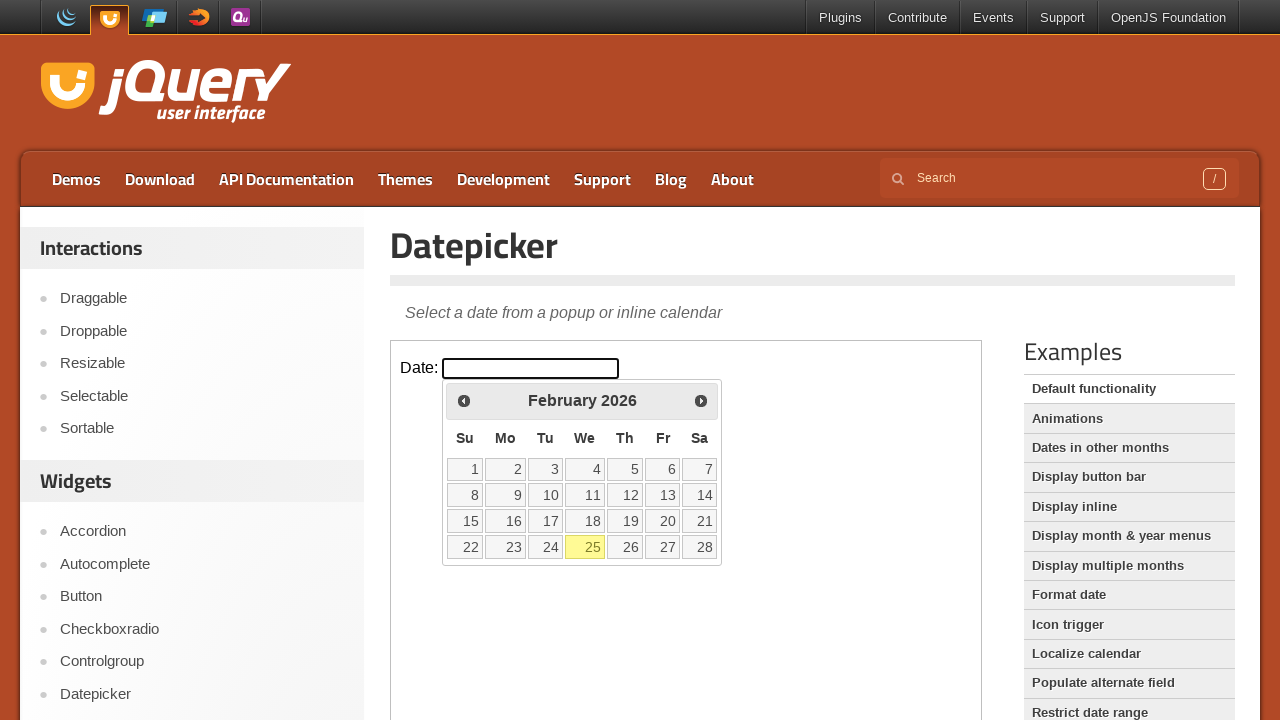

Clicked previous month arrow to navigate to previous month at (464, 400) on iframe >> nth=0 >> internal:control=enter-frame >> xpath=//*[@id='ui-datepicker-
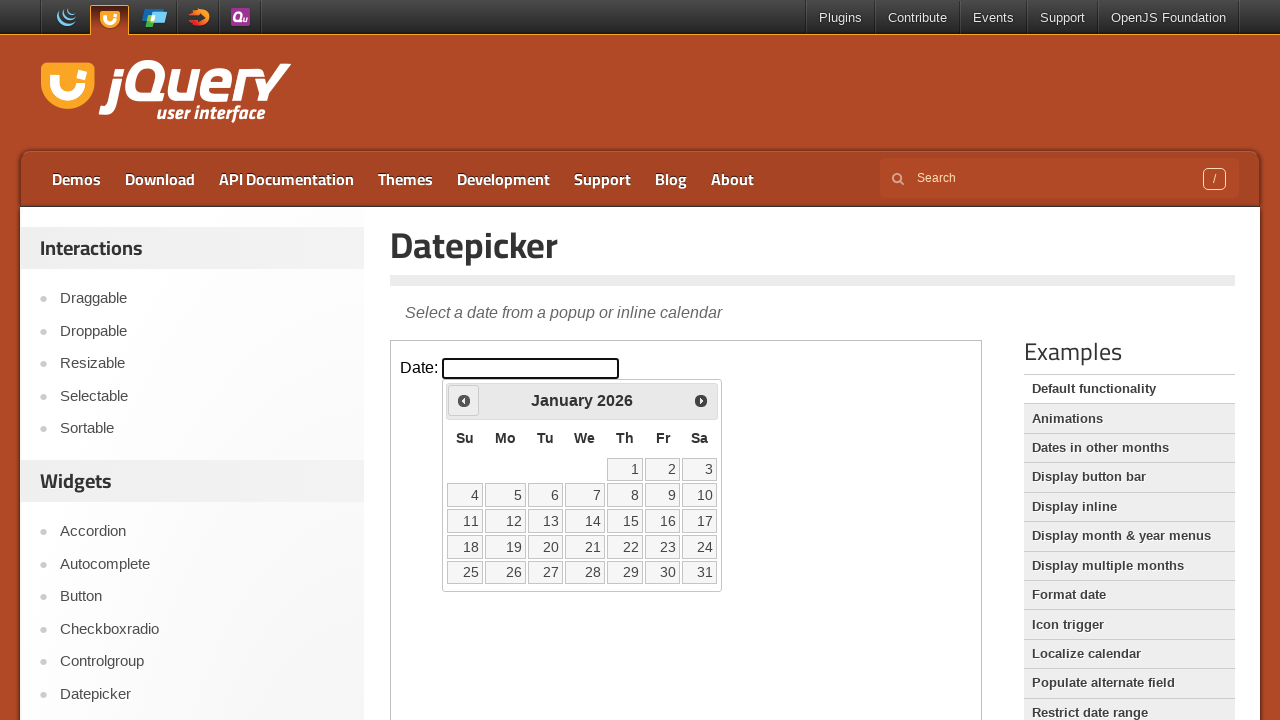

Retrieved all calendar day cells from datepicker
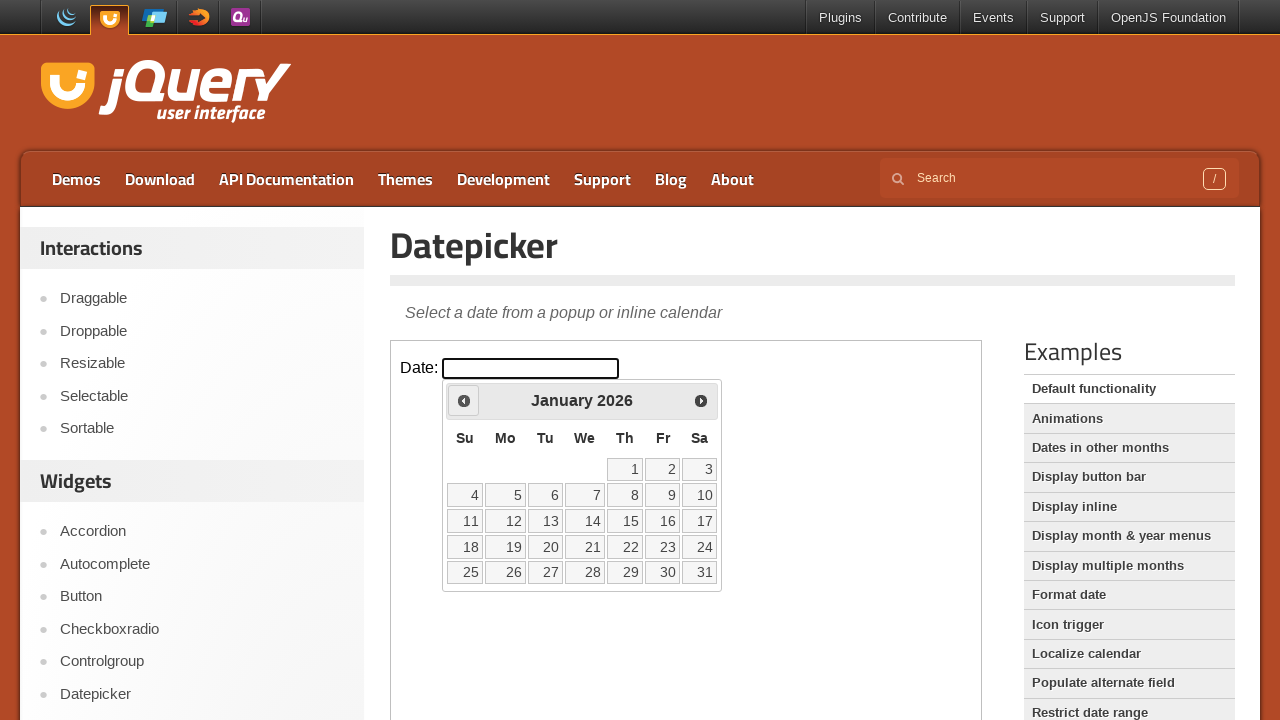

Selected day 30 from the calendar at (663, 572) on iframe >> nth=0 >> internal:control=enter-frame >> #ui-datepicker-div table tbod
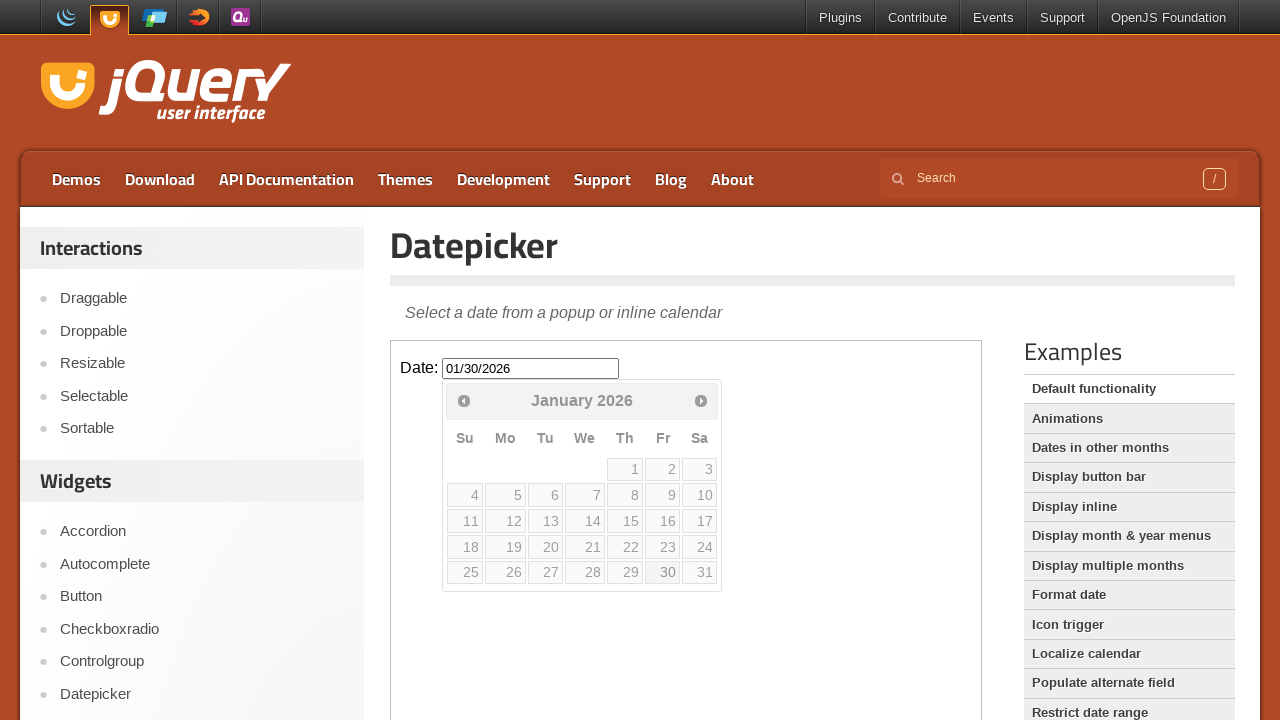

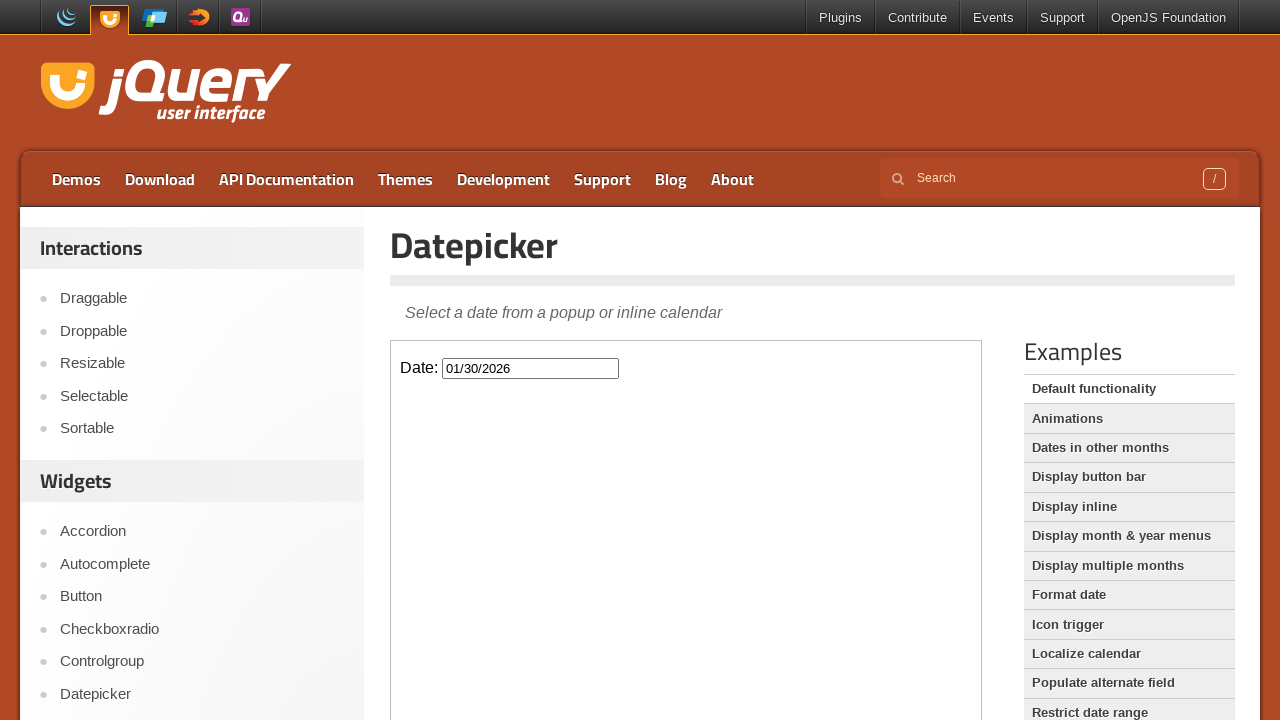